Tests hover functionality by hovering over a user avatar to reveal hidden content, then clicking the revealed link to navigate to a user profile page

Starting URL: https://the-internet.herokuapp.com/hovers

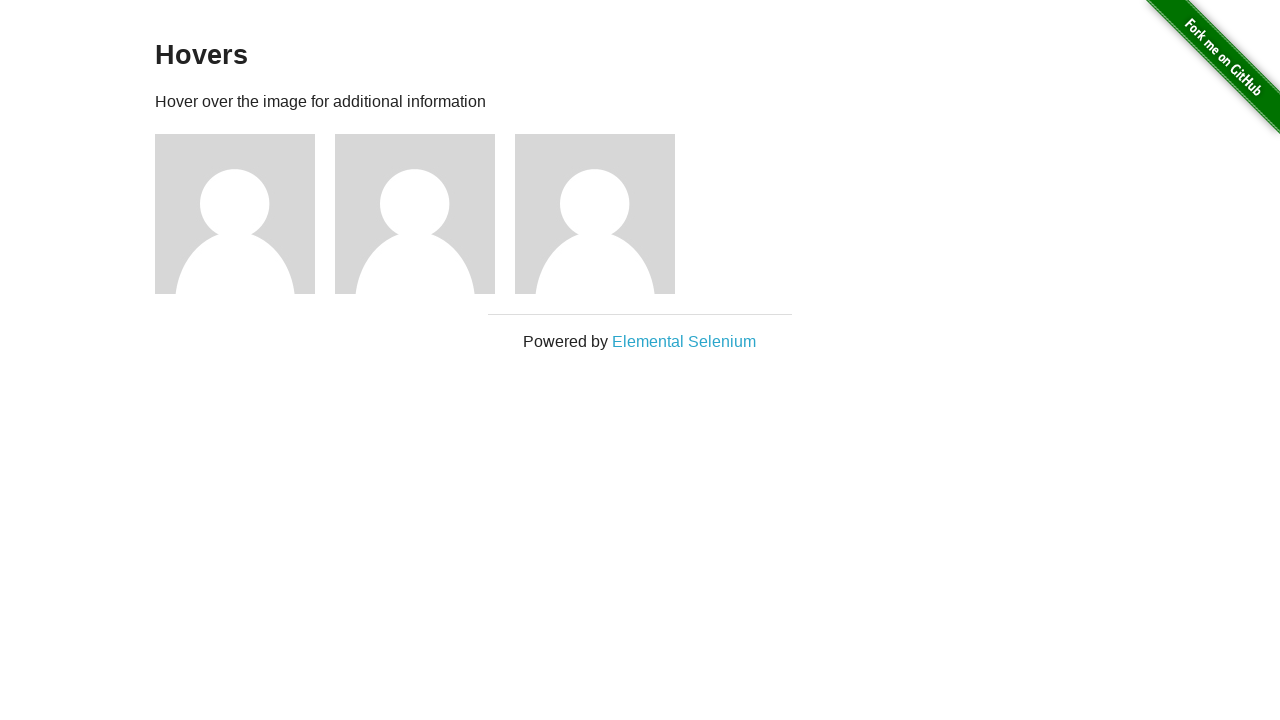

Hovered over first user avatar to reveal hidden content at (235, 214) on internal:role=img[name="User Avatar"i] >> nth=0
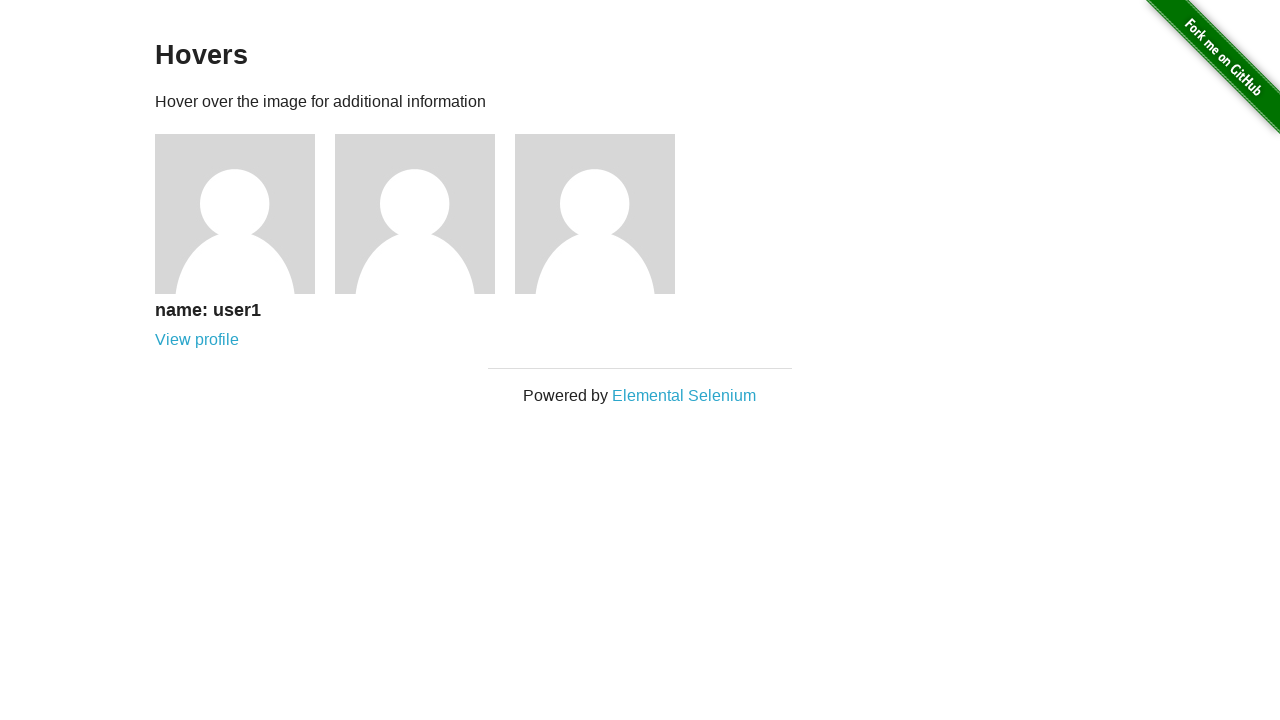

Hidden text 'name: user1' became visible
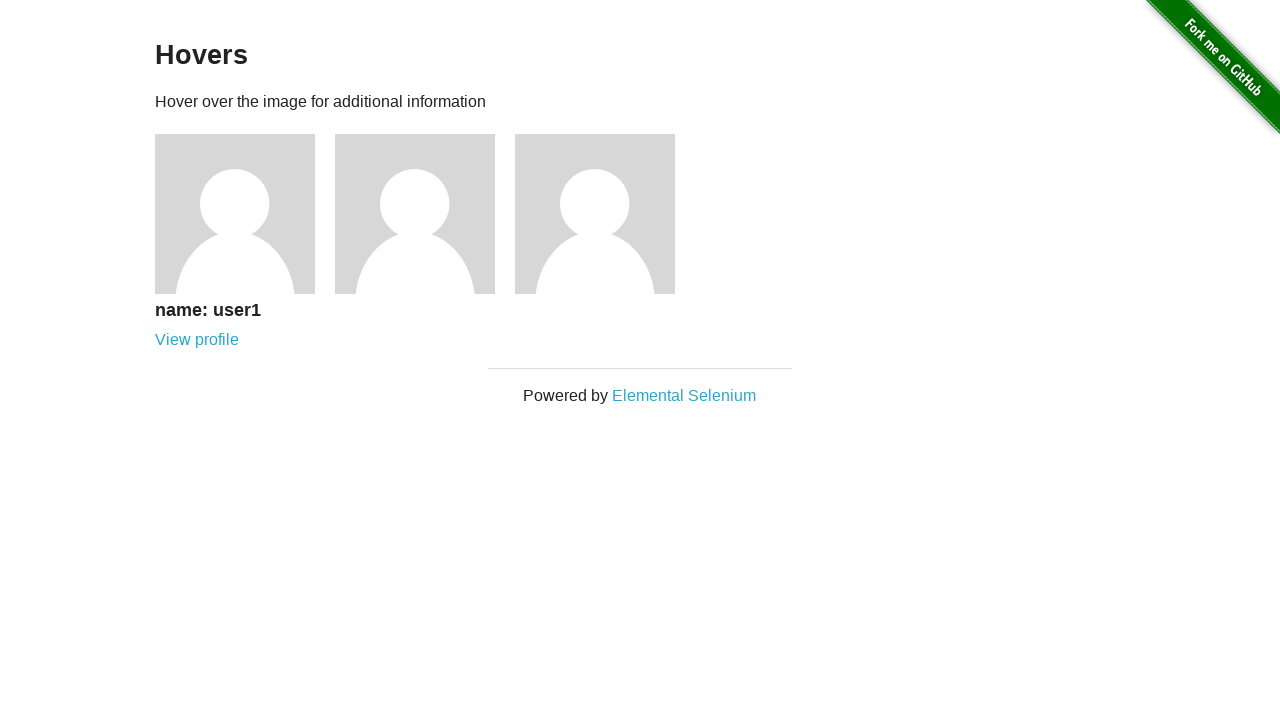

Clicked the revealed user profile link at (197, 340) on .figcaption a >> nth=0
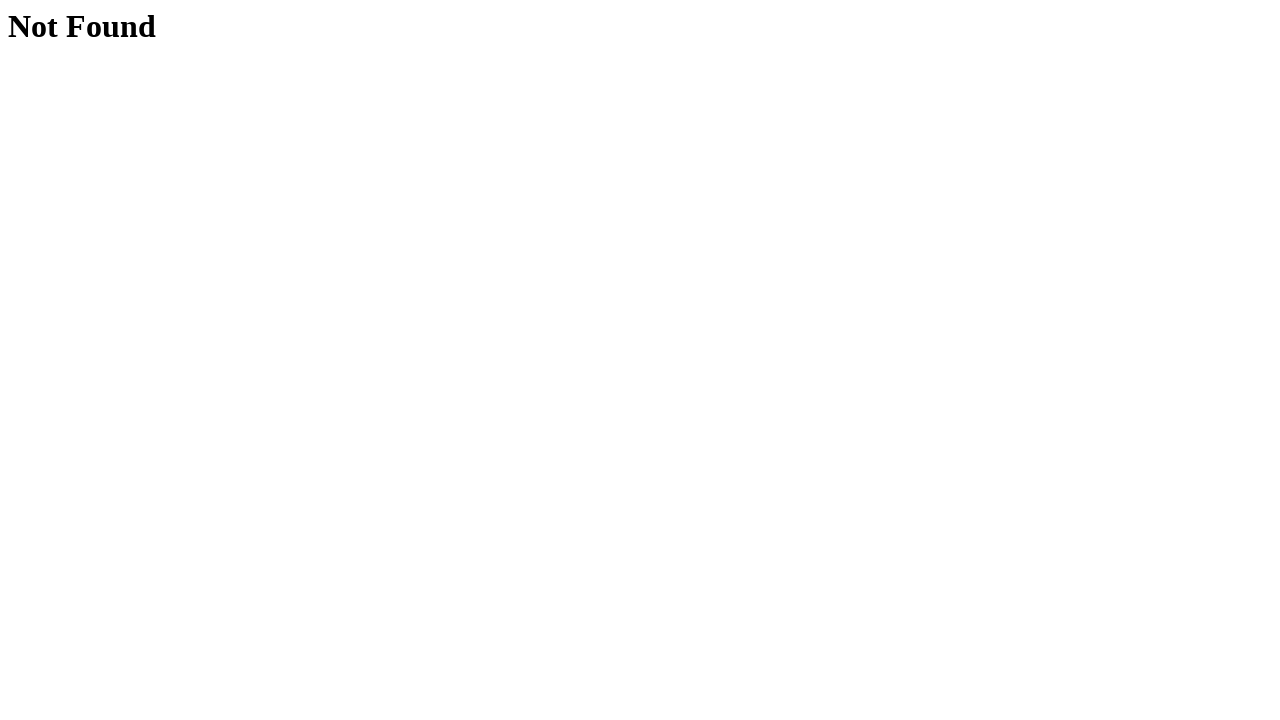

Successfully navigated to user profile page (/users/1)
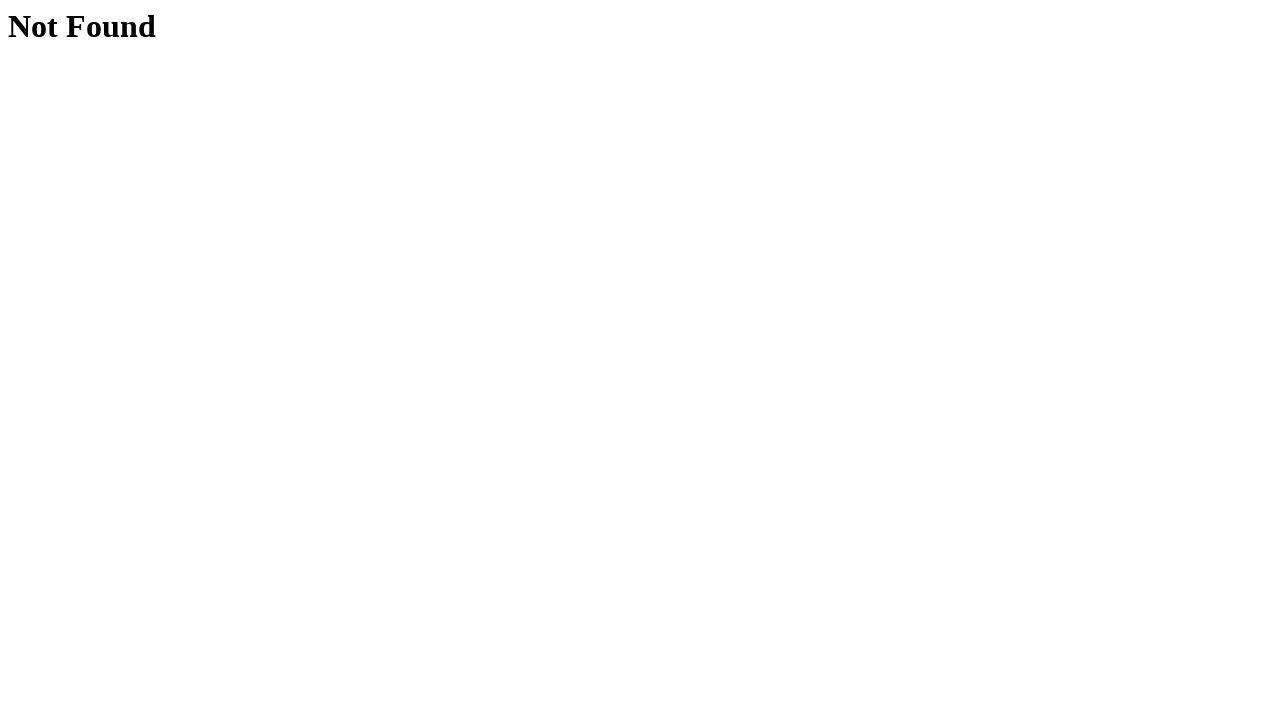

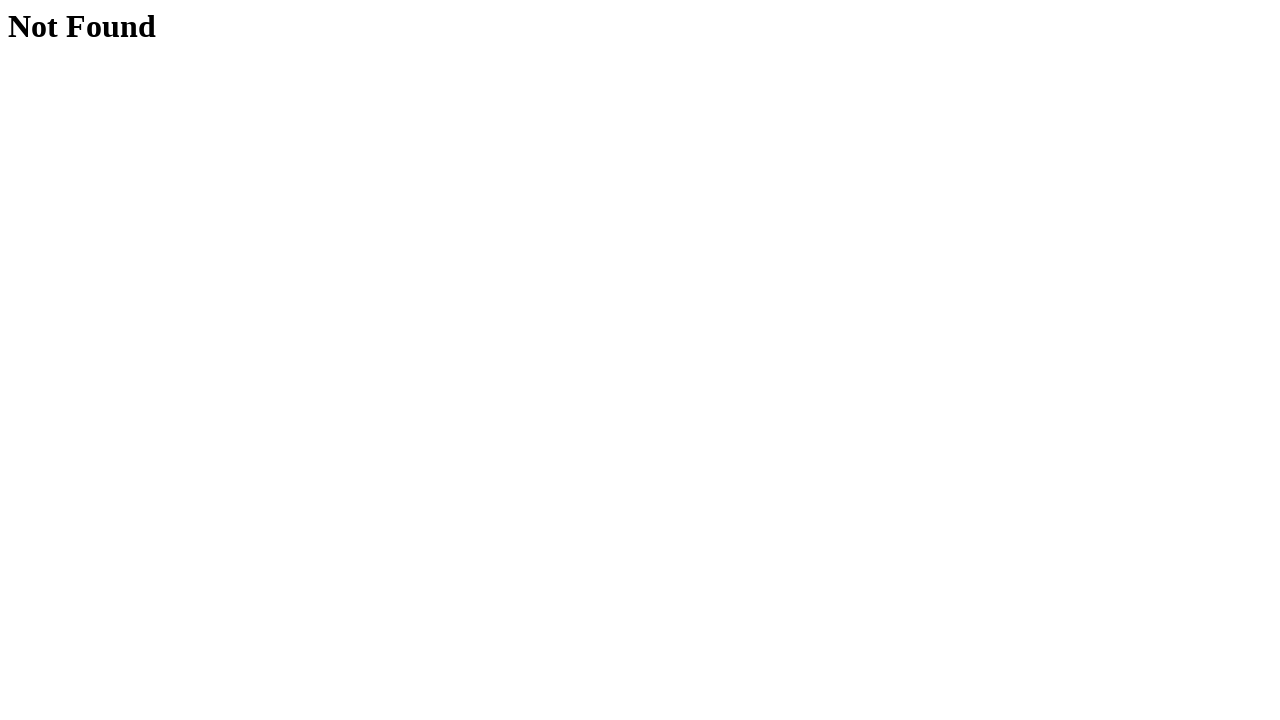